Tests accepting a JavaScript confirm dialog and verifies the OK result message

Starting URL: https://the-internet.herokuapp.com/javascript_alerts

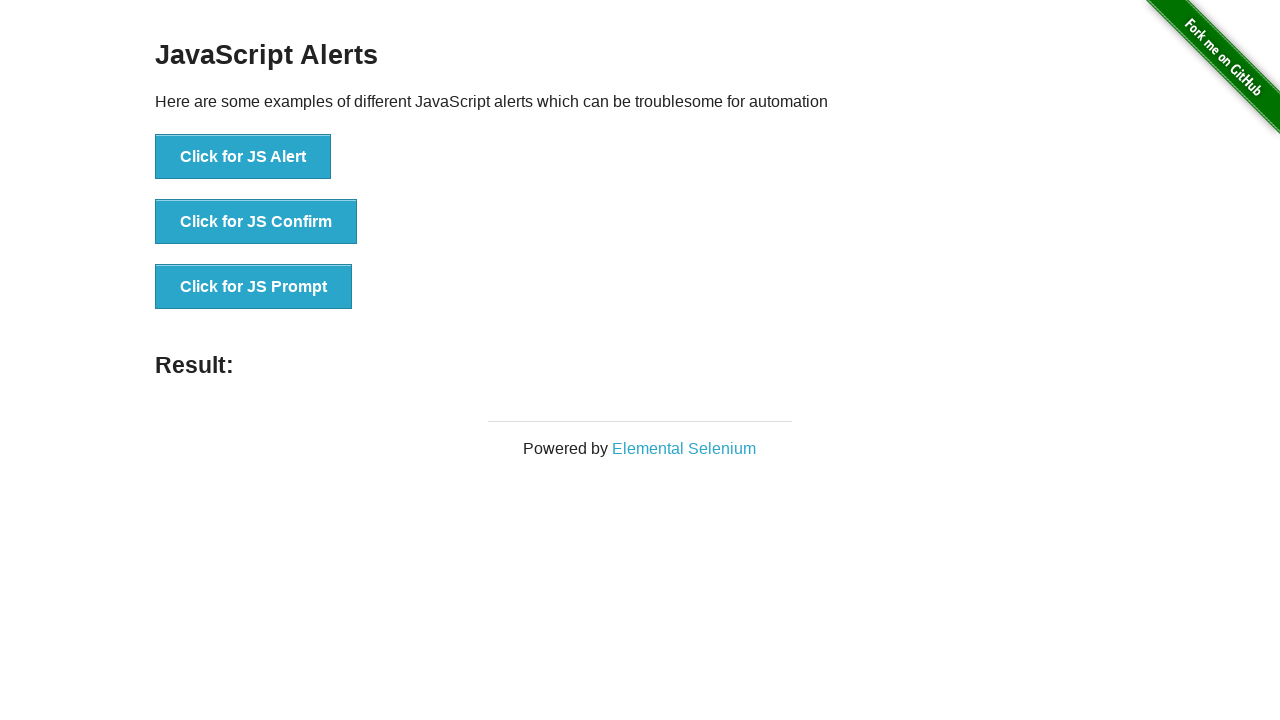

Set up dialog handler to accept confirm dialog
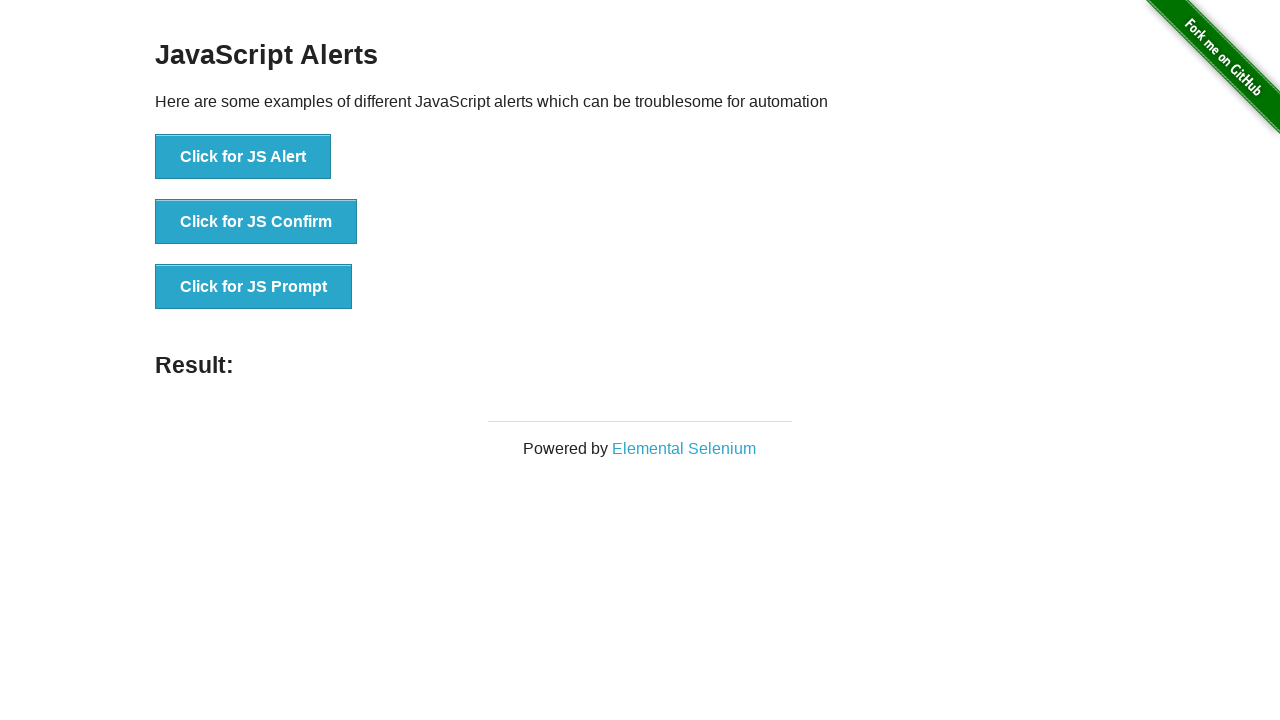

Clicked button to trigger JavaScript confirm dialog at (256, 222) on button[onclick='jsConfirm()']
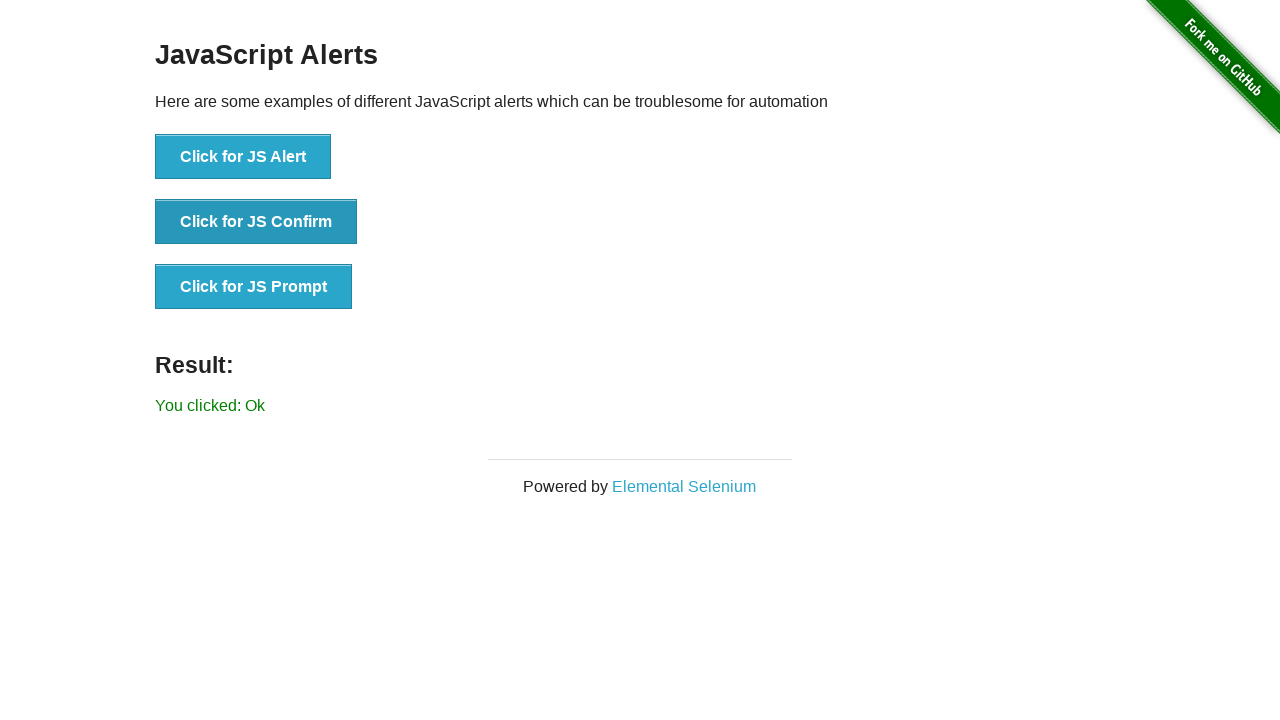

Result message appeared after accepting confirm dialog
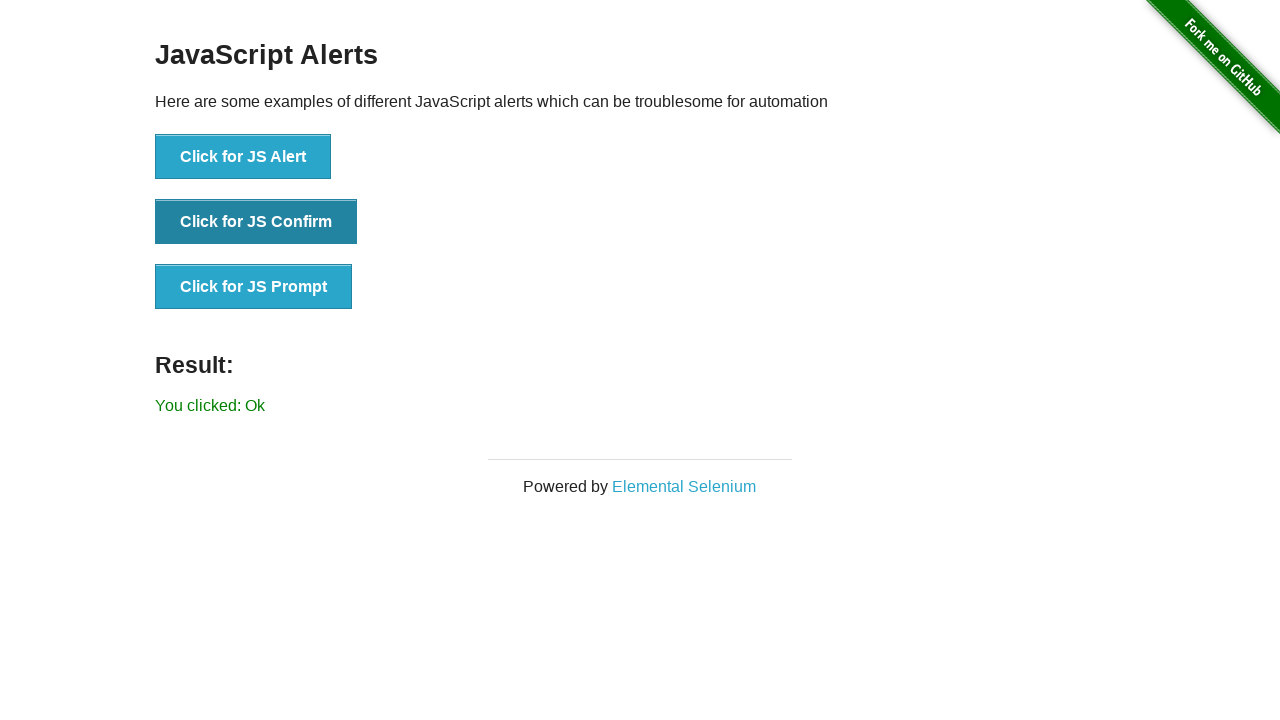

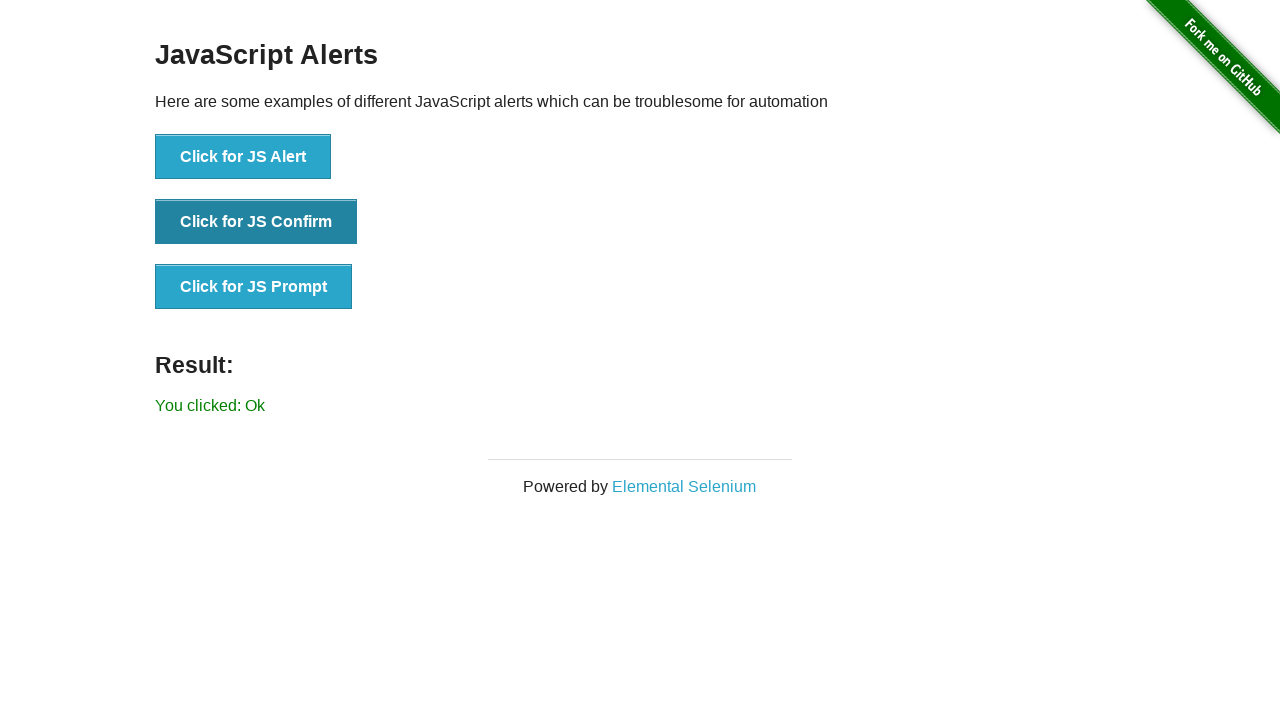